Tests filling out a complete feedback form with name, age, language checkboxes, gender radio button, dropdown selection, and comment, then submits and verifies the submitted values.

Starting URL: https://kristinek.github.io/site/tasks/provide_feedback

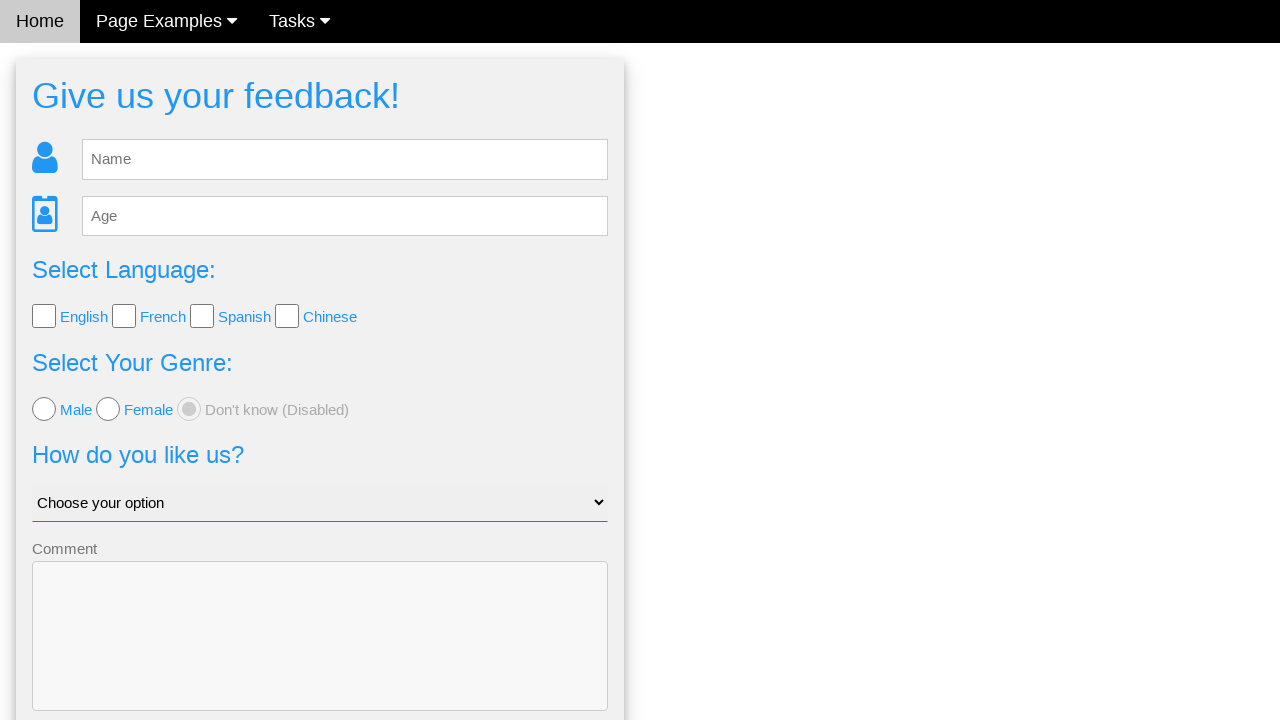

Filled name field with 'Mara' on input[name='name']
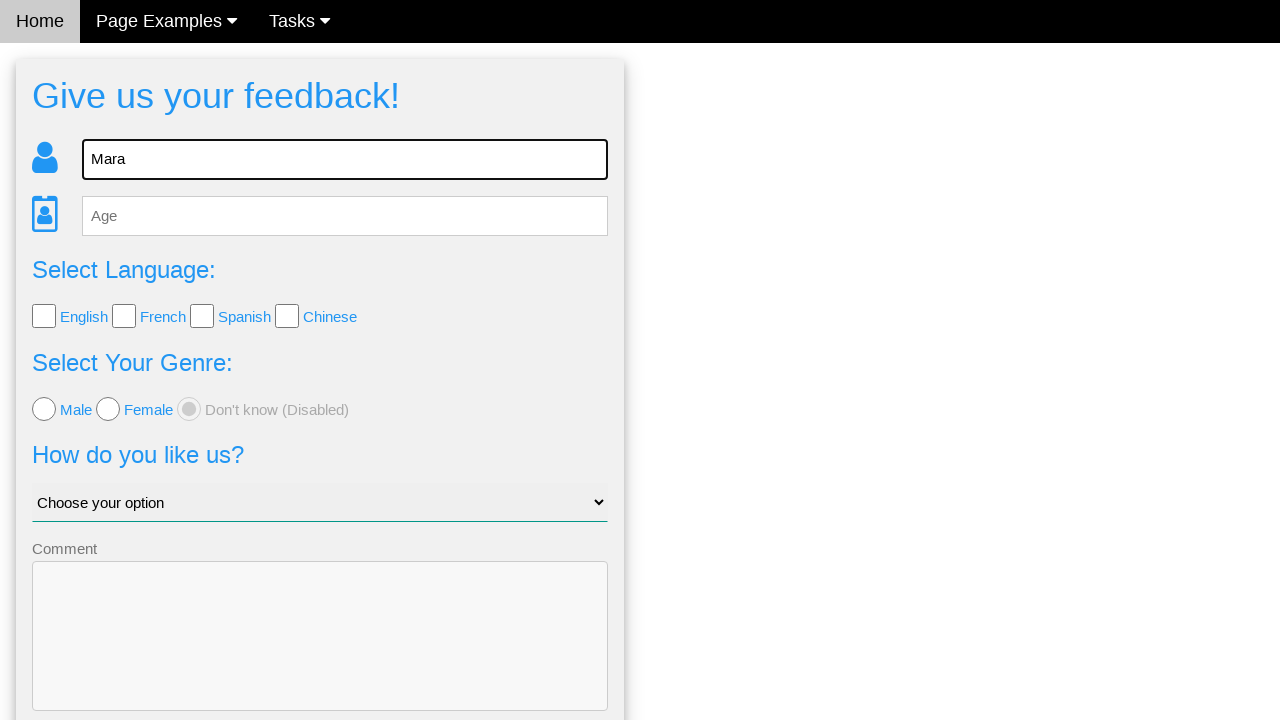

Filled age field with '40' on input[name='age']
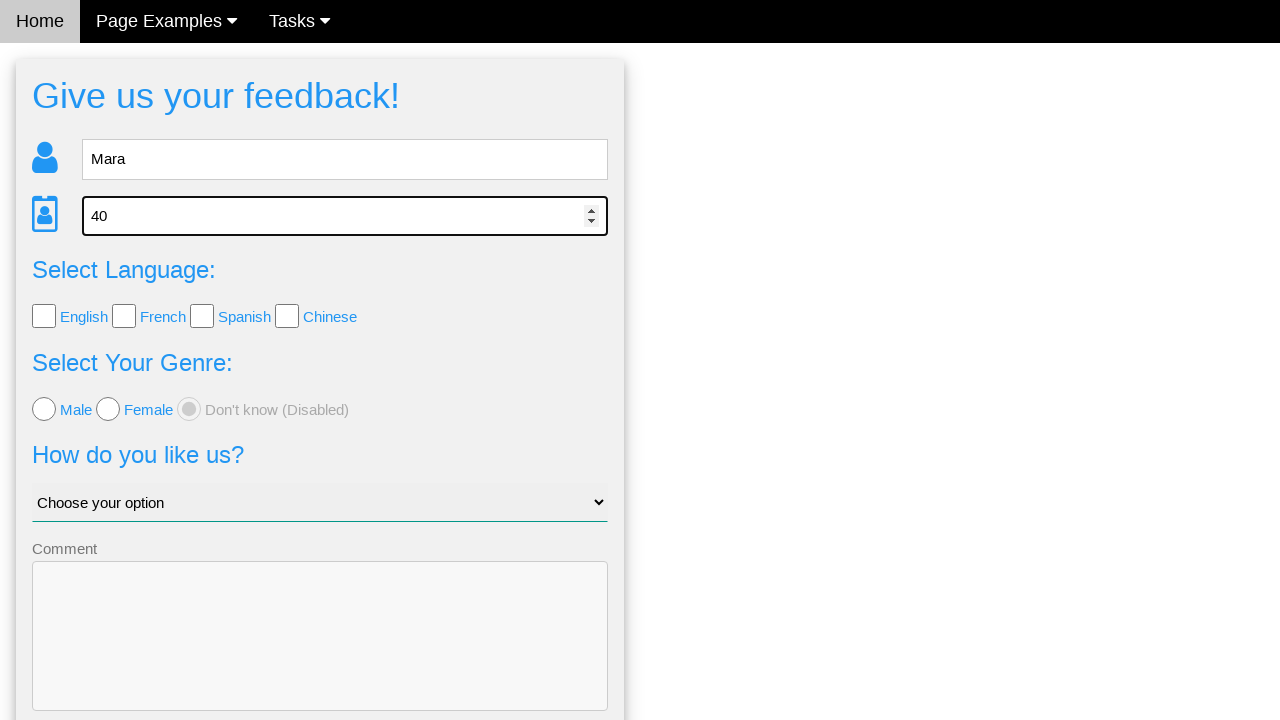

Selected first language checkbox (English) at (44, 316) on input[type='checkbox']:nth-of-type(1)
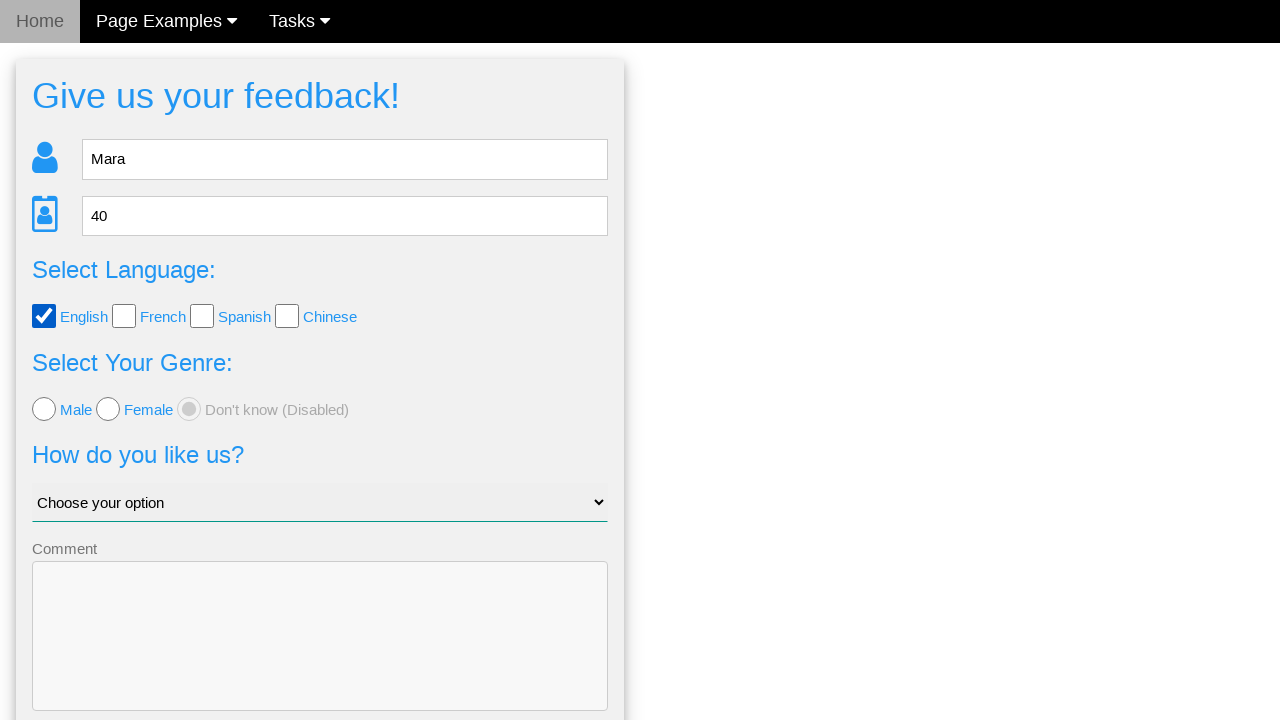

Selected fourth language checkbox (Chinese) at (287, 316) on input[type='checkbox']:nth-of-type(4)
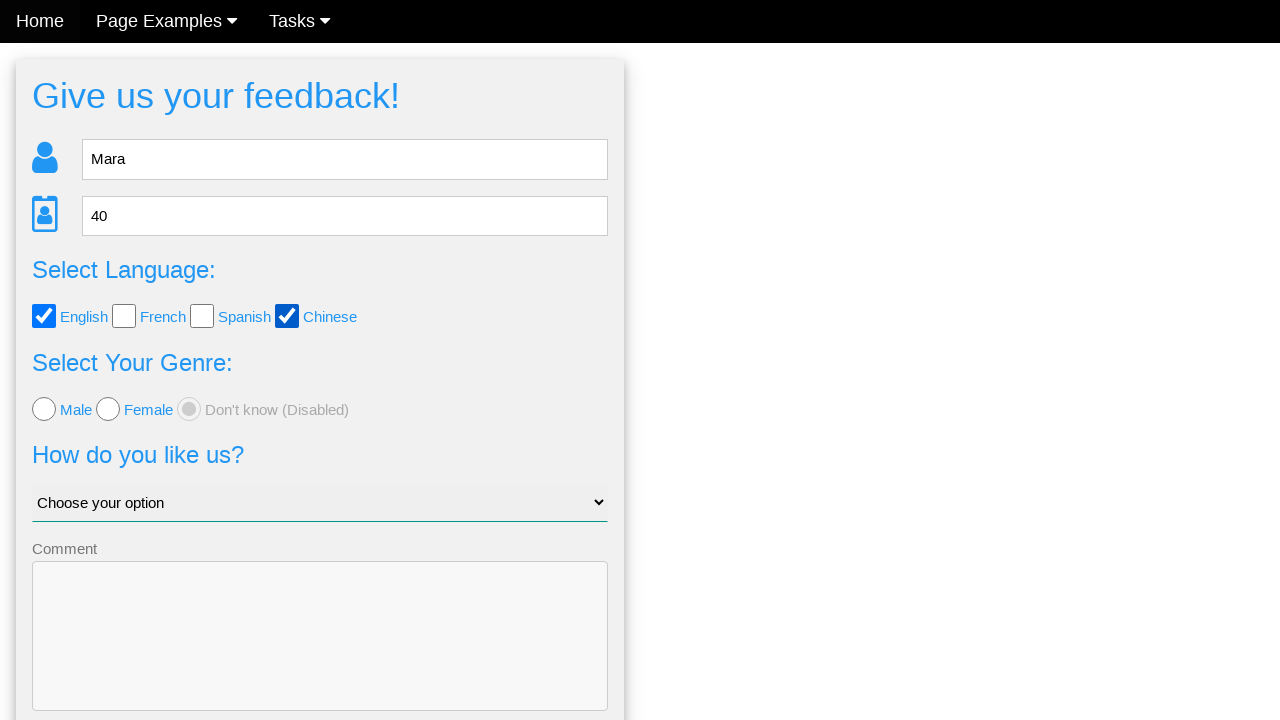

Selected first radio button (male) at (44, 409) on input[type='radio']:nth-of-type(1)
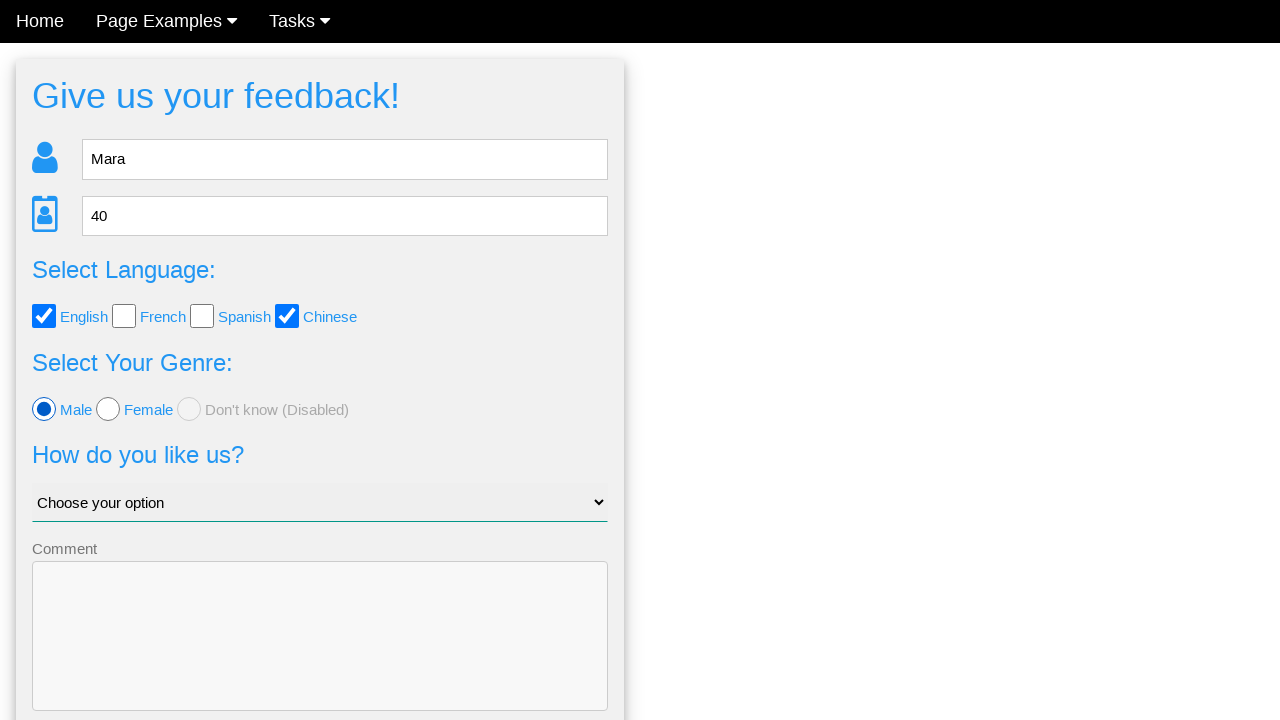

Selected dropdown option at index 3 (Bad) on select
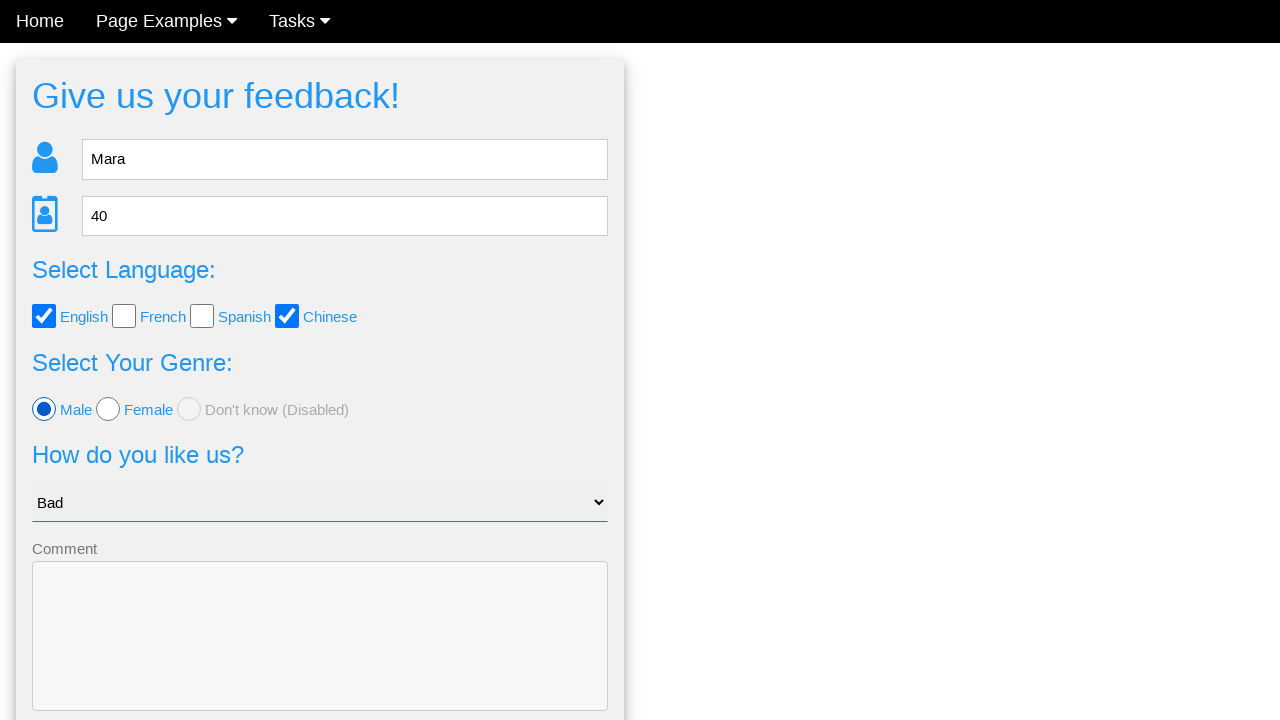

Filled comment field with 'Hello world' on textarea
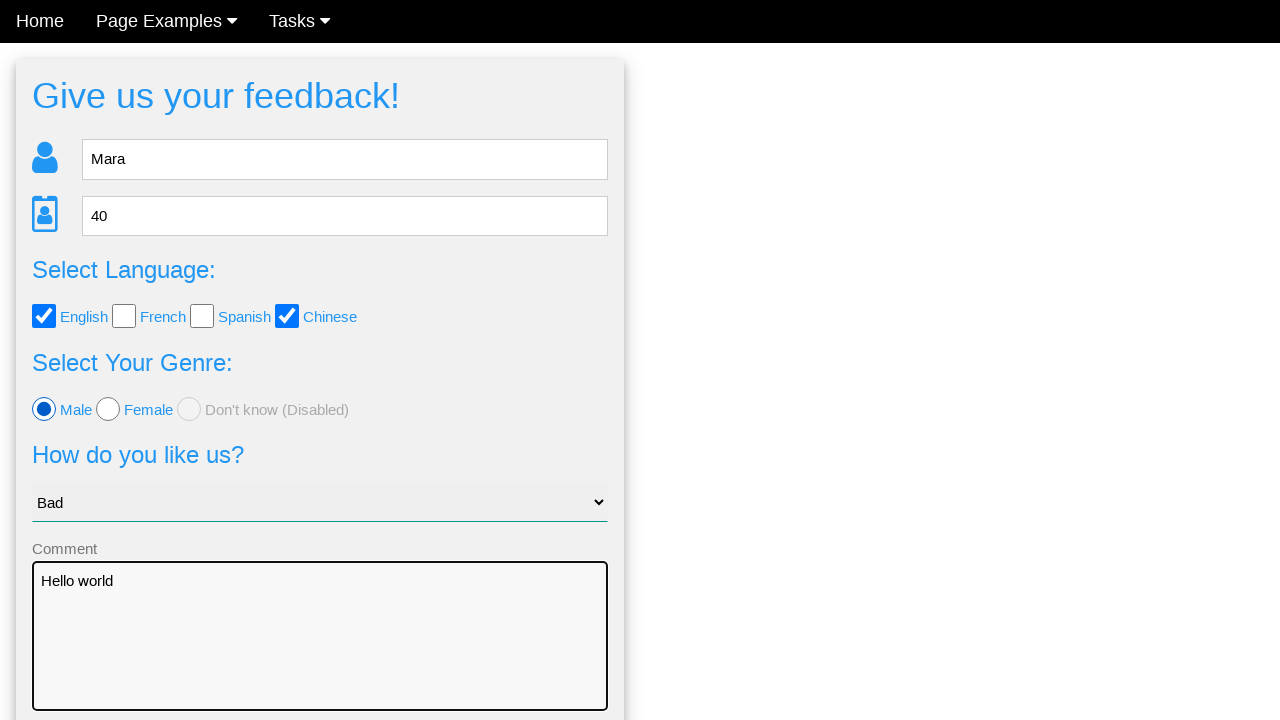

Clicked Submit button to send feedback form at (320, 656) on button[type='submit'], input[type='submit'], .w3-btn
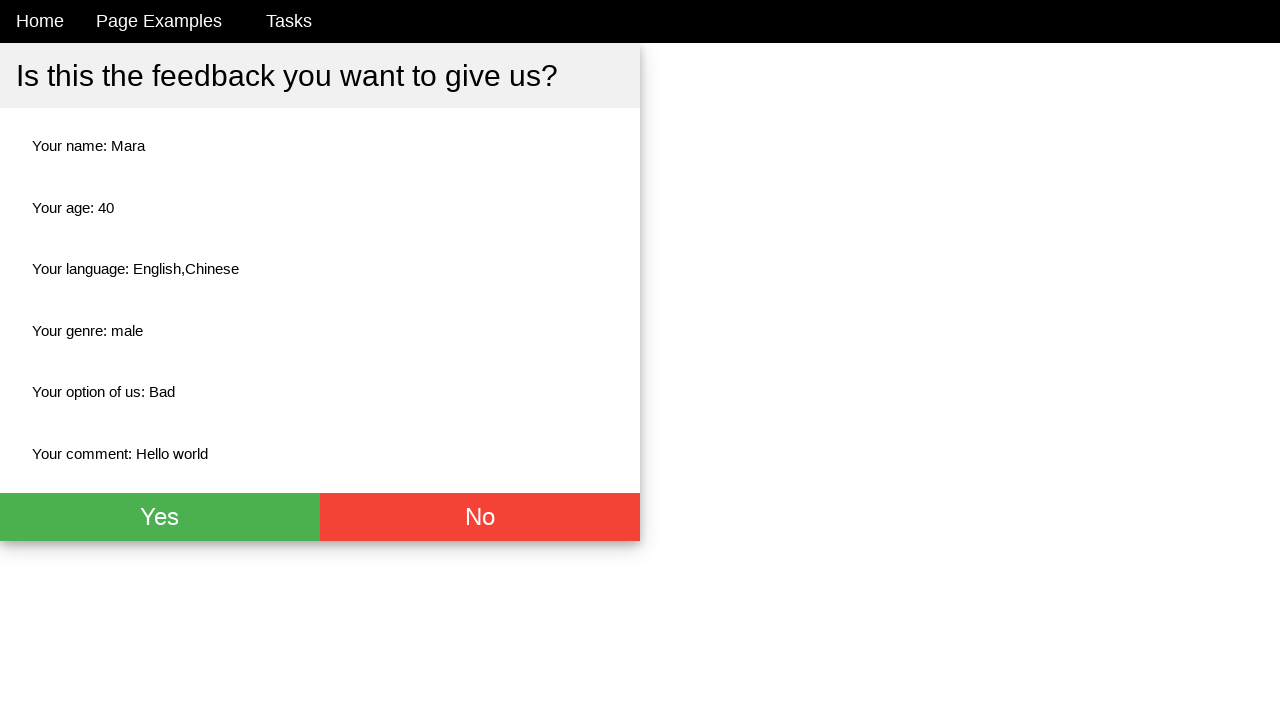

Results page loaded successfully
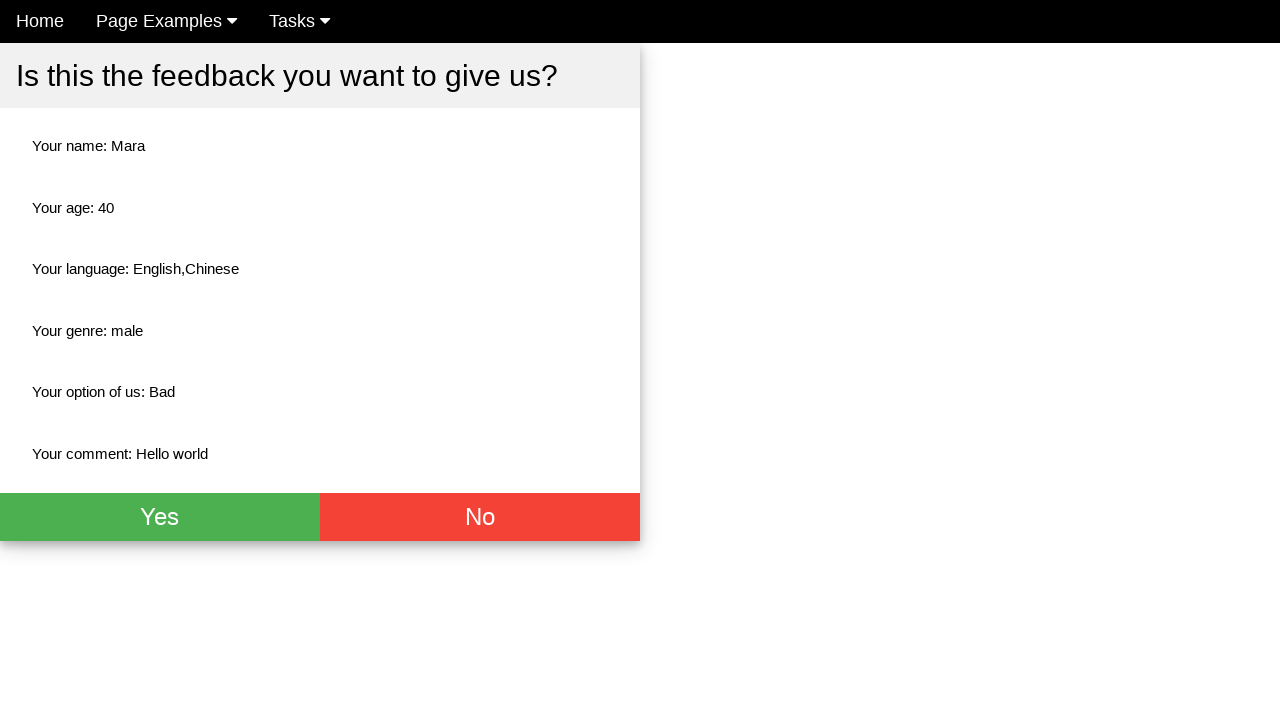

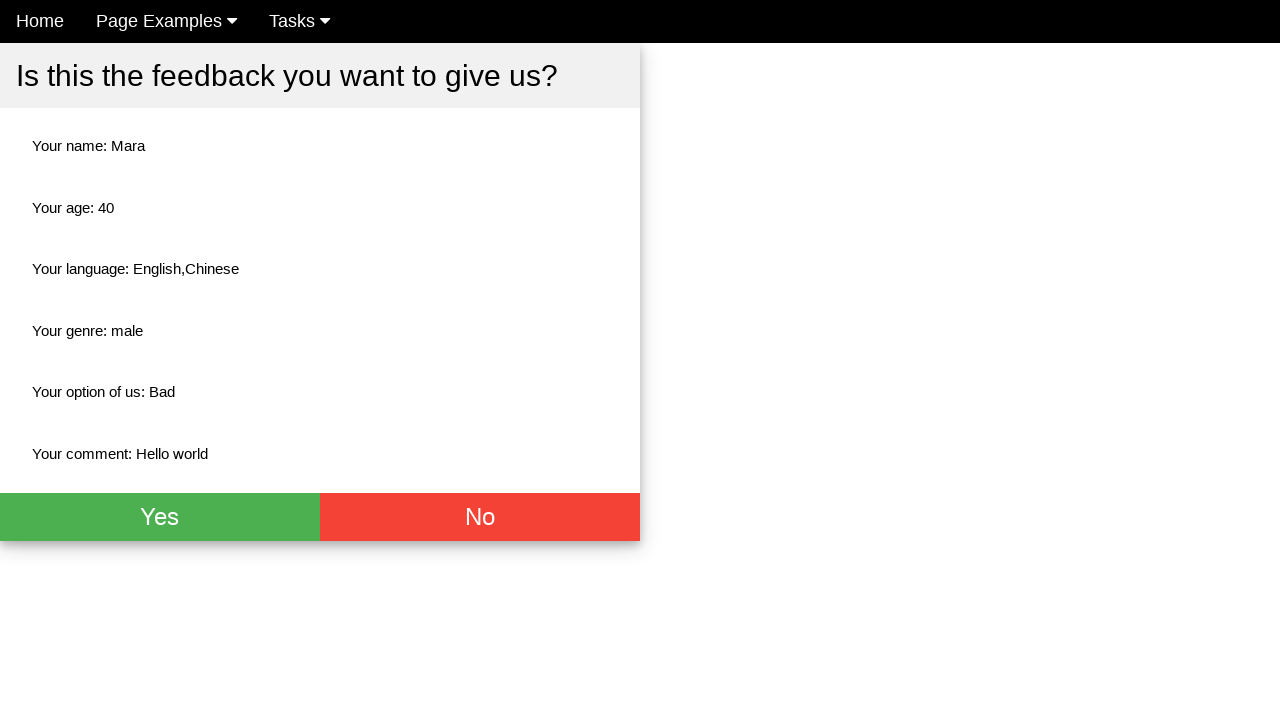